Tests slider functionality by dragging the slider handle horizontally to change its position

Starting URL: https://jqueryui.com/resources/demos/slider/default.html

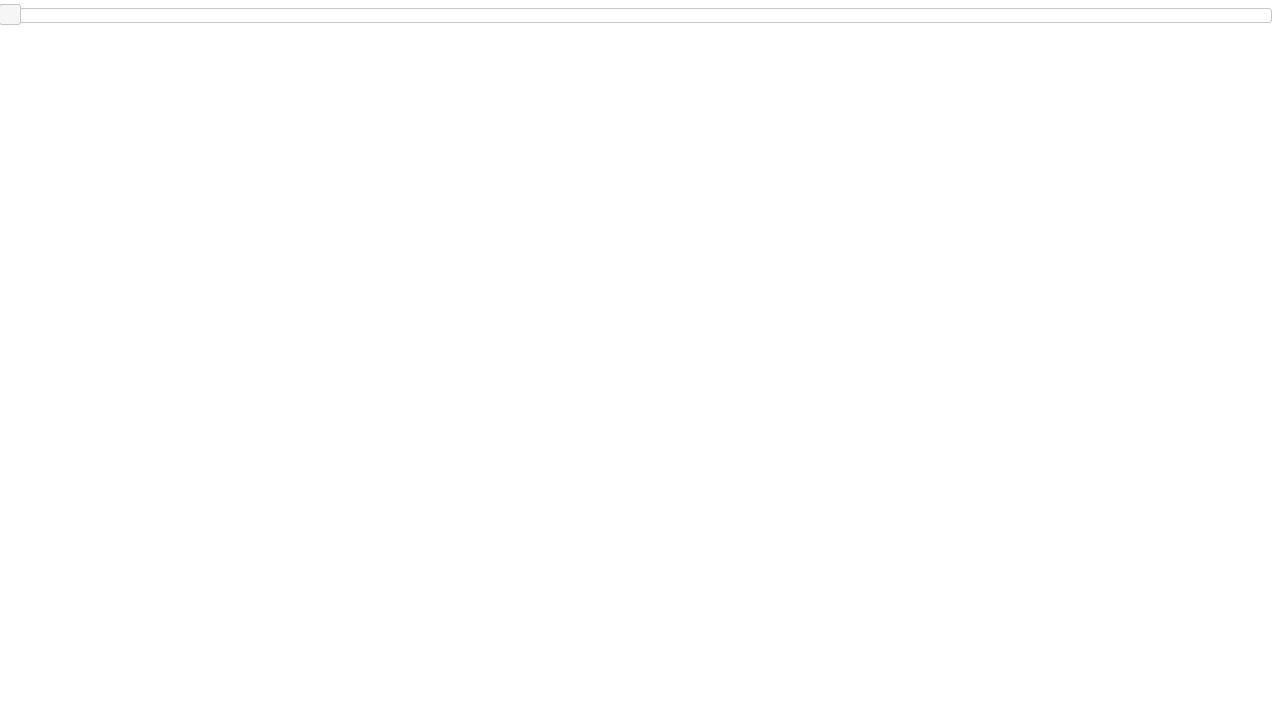

Located the slider handle element
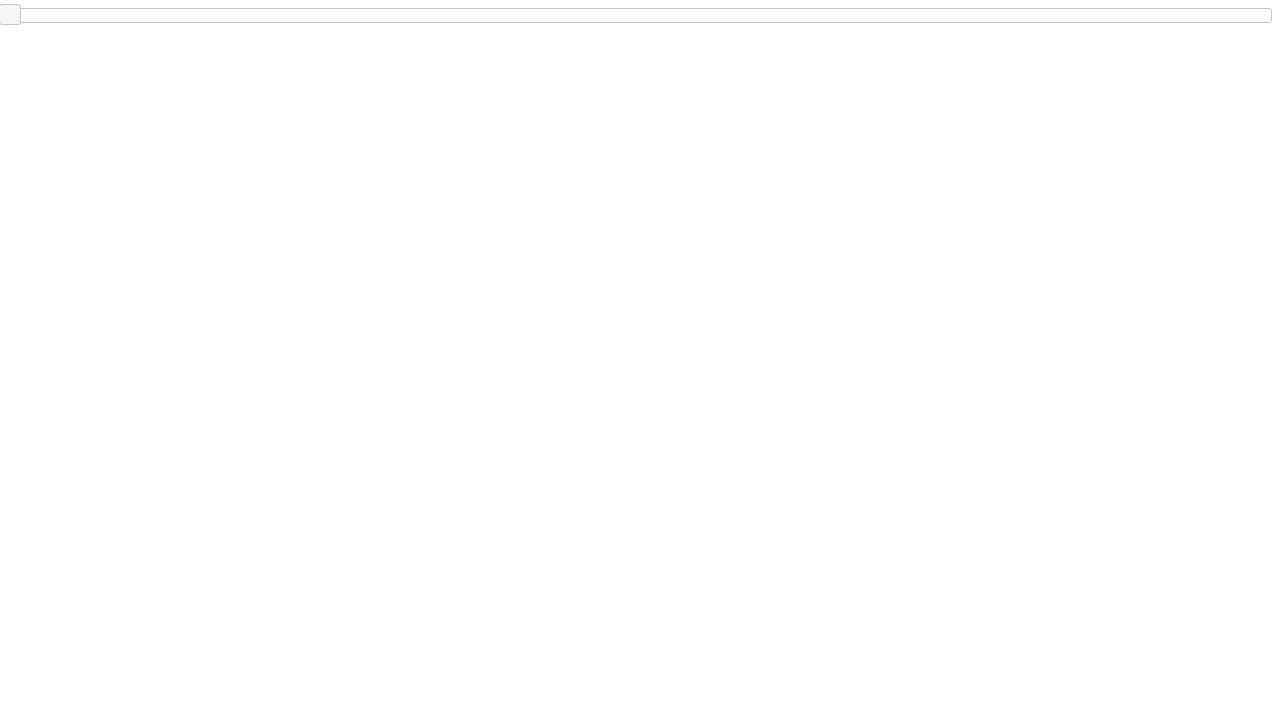

Retrieved bounding box of the slider handle
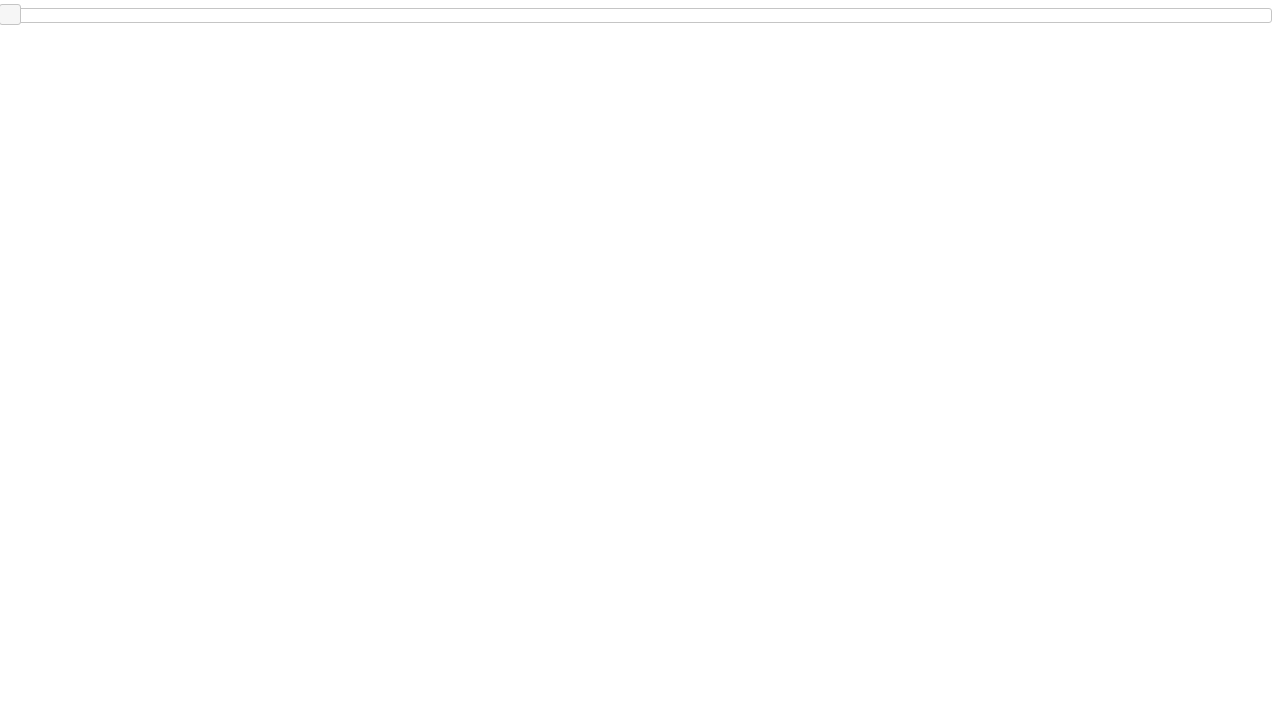

Moved mouse to center of slider handle at (10, 15)
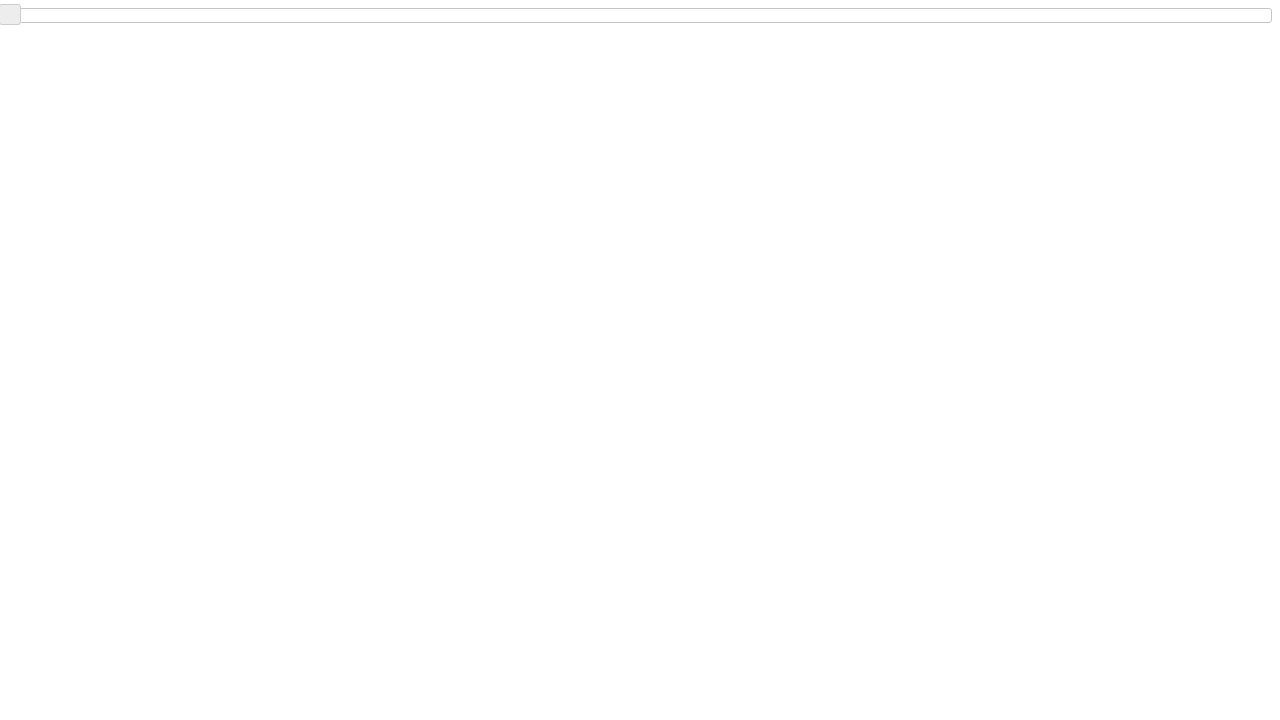

Pressed down mouse button on slider handle at (10, 15)
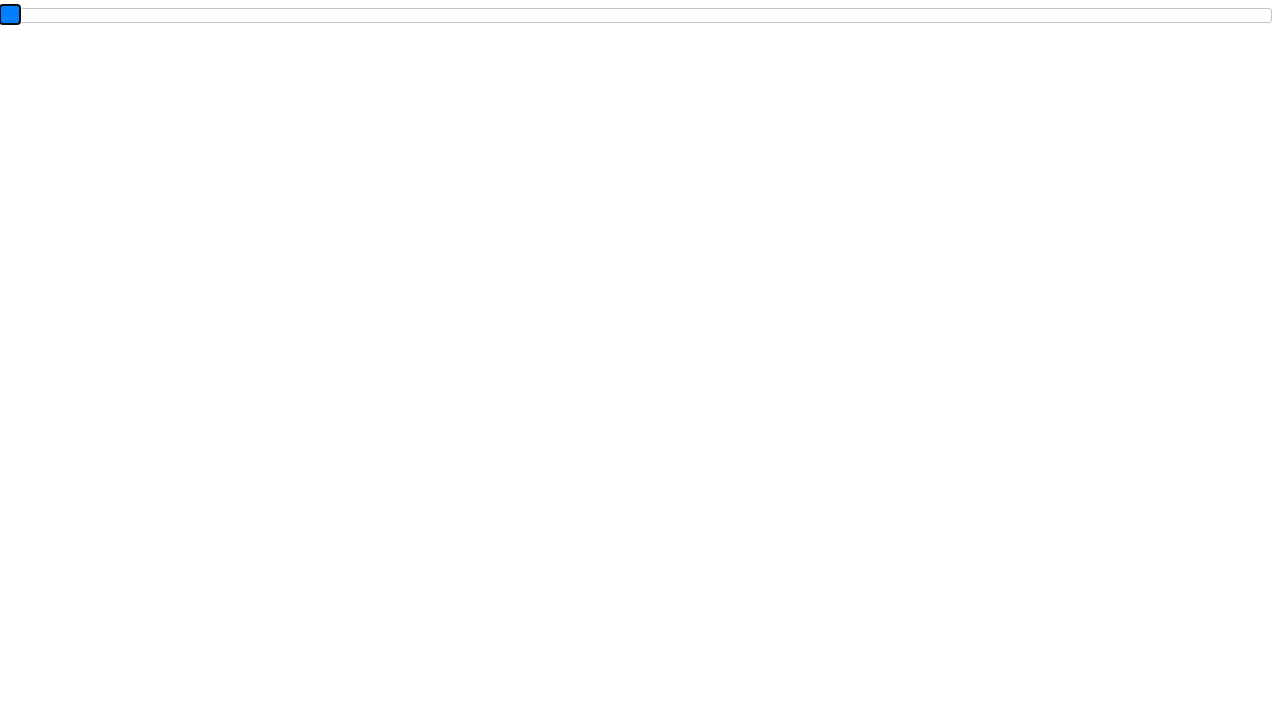

Dragged slider handle 90 pixels to the right at (100, 15)
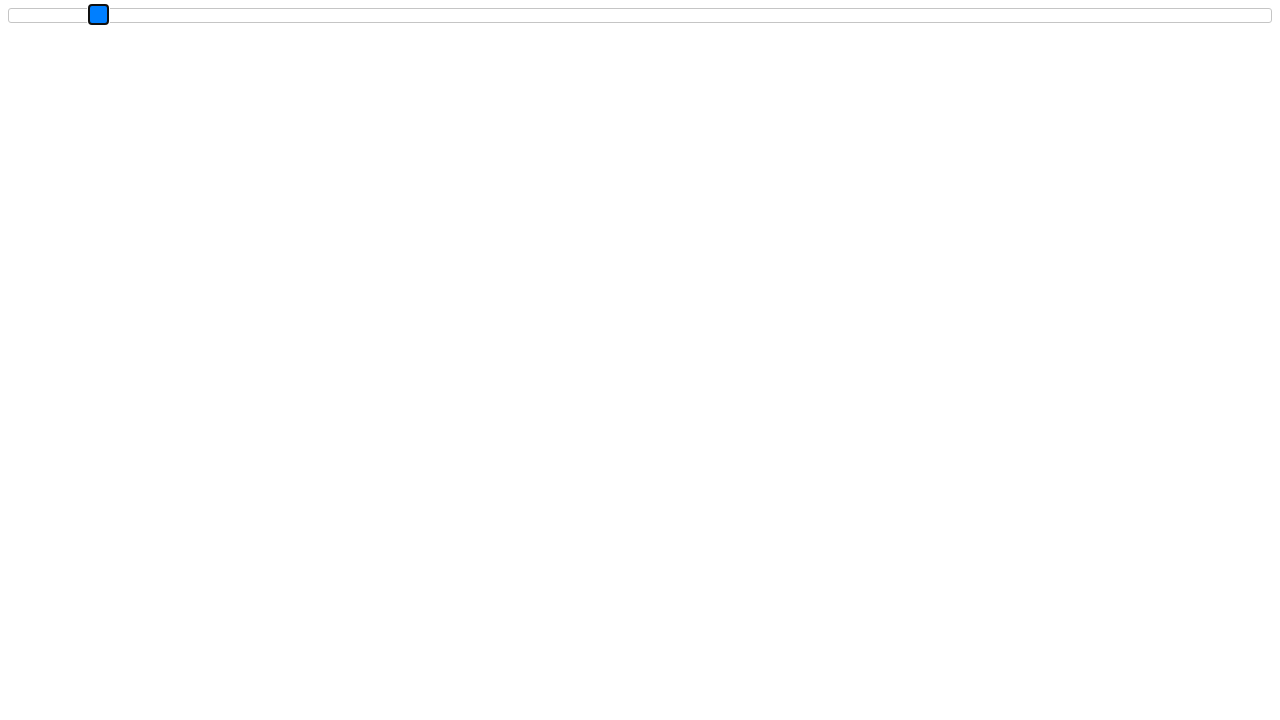

Released mouse button, slider drag complete at (100, 15)
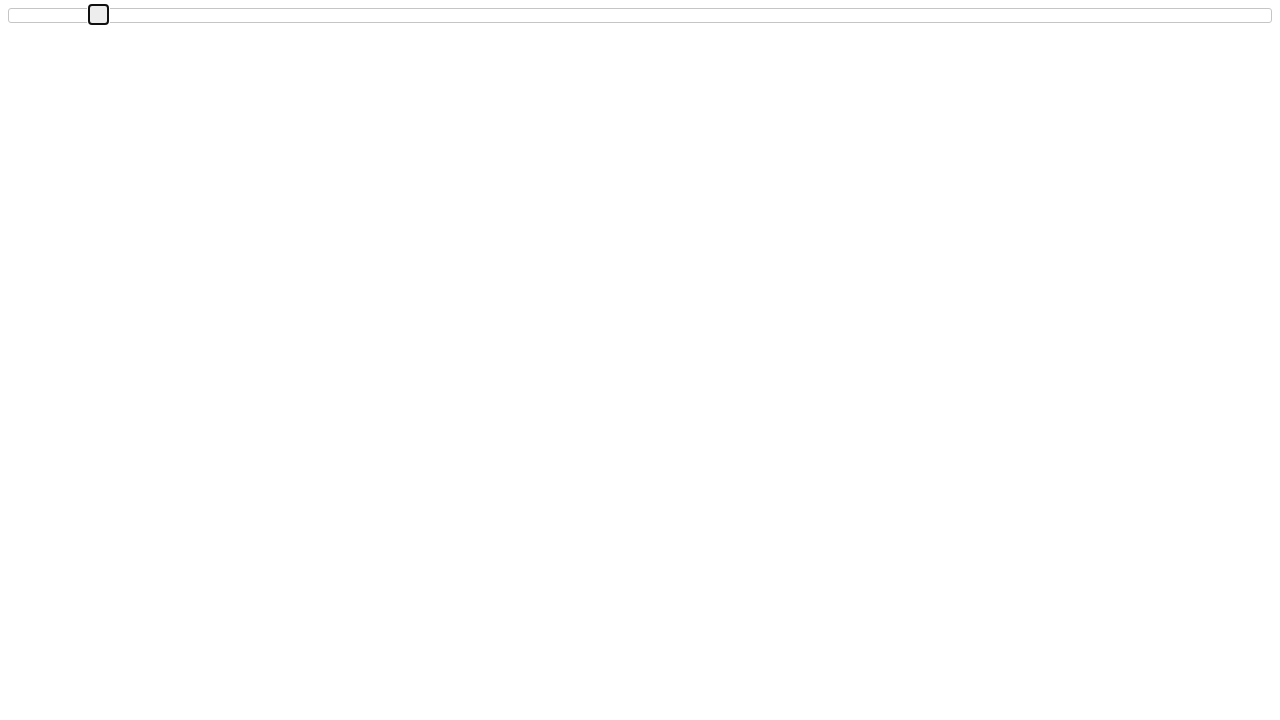

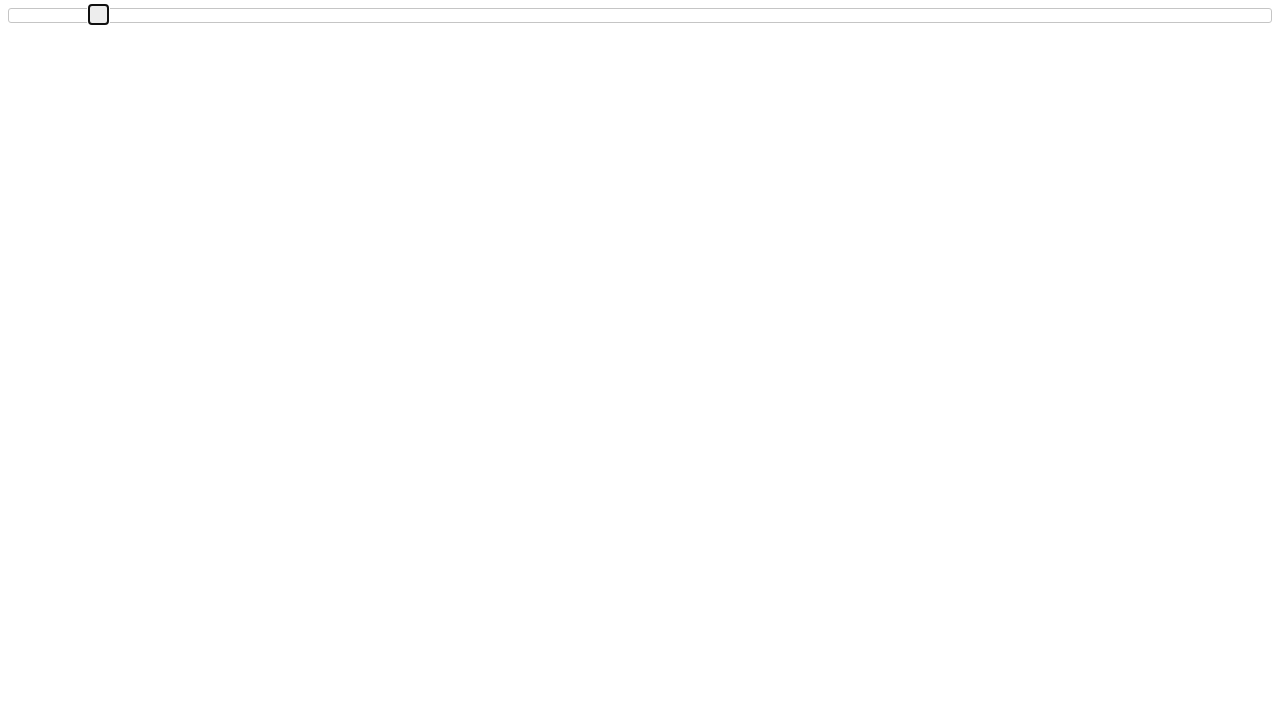